Tests dropdown selection by selecting a single option from a classic dropdown and multiple options from a multi-select input

Starting URL: https://demoqa.com/select-menu

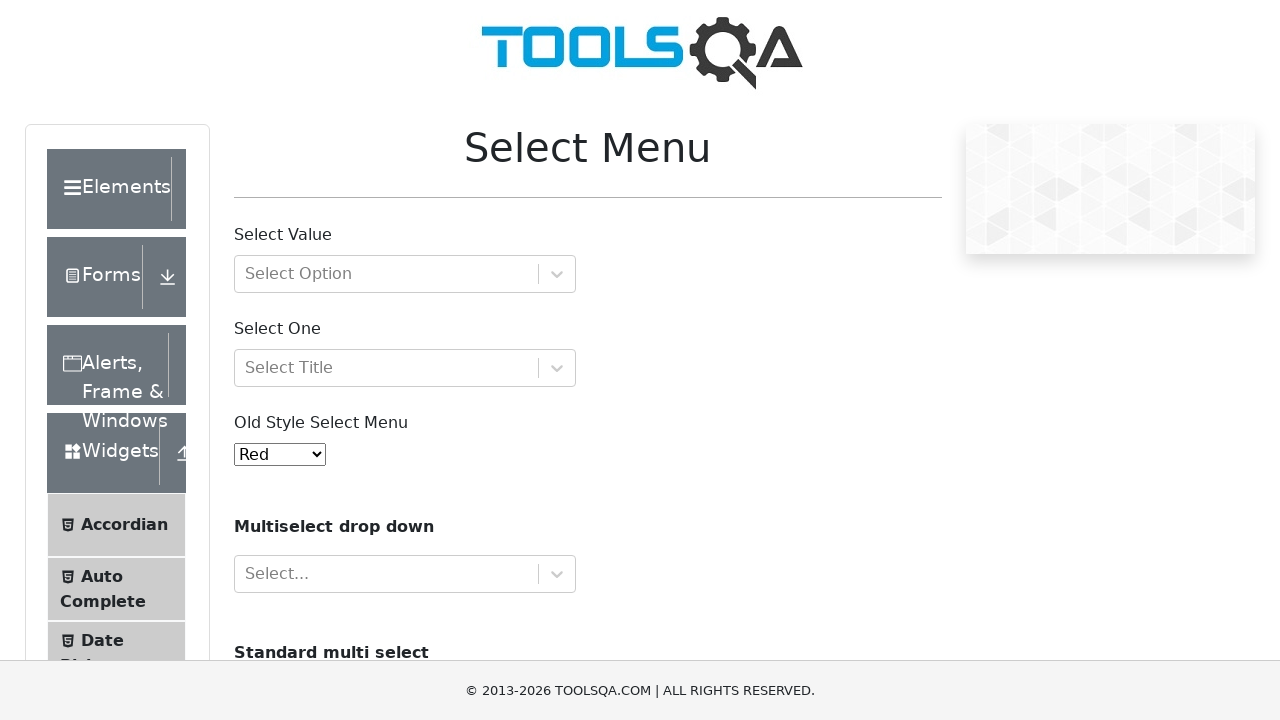

Waited for old select menu to load
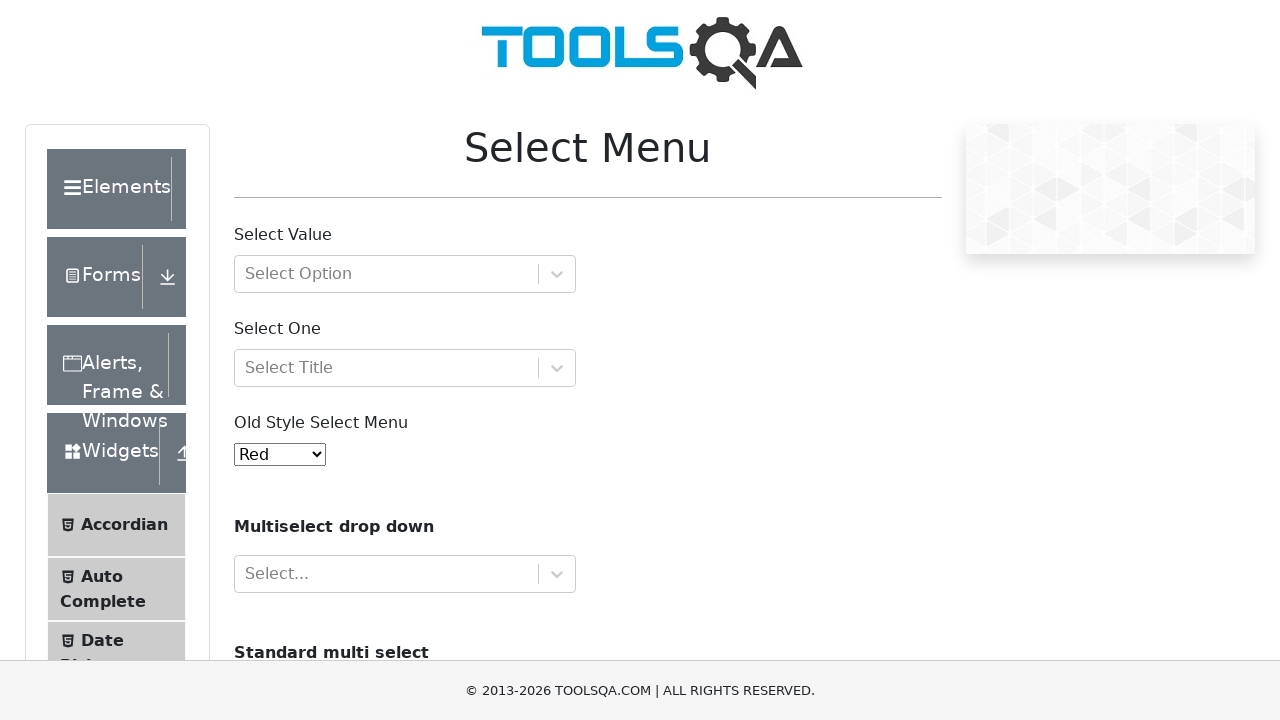

Selected 'Yellow' from classic dropdown menu on #oldSelectMenu
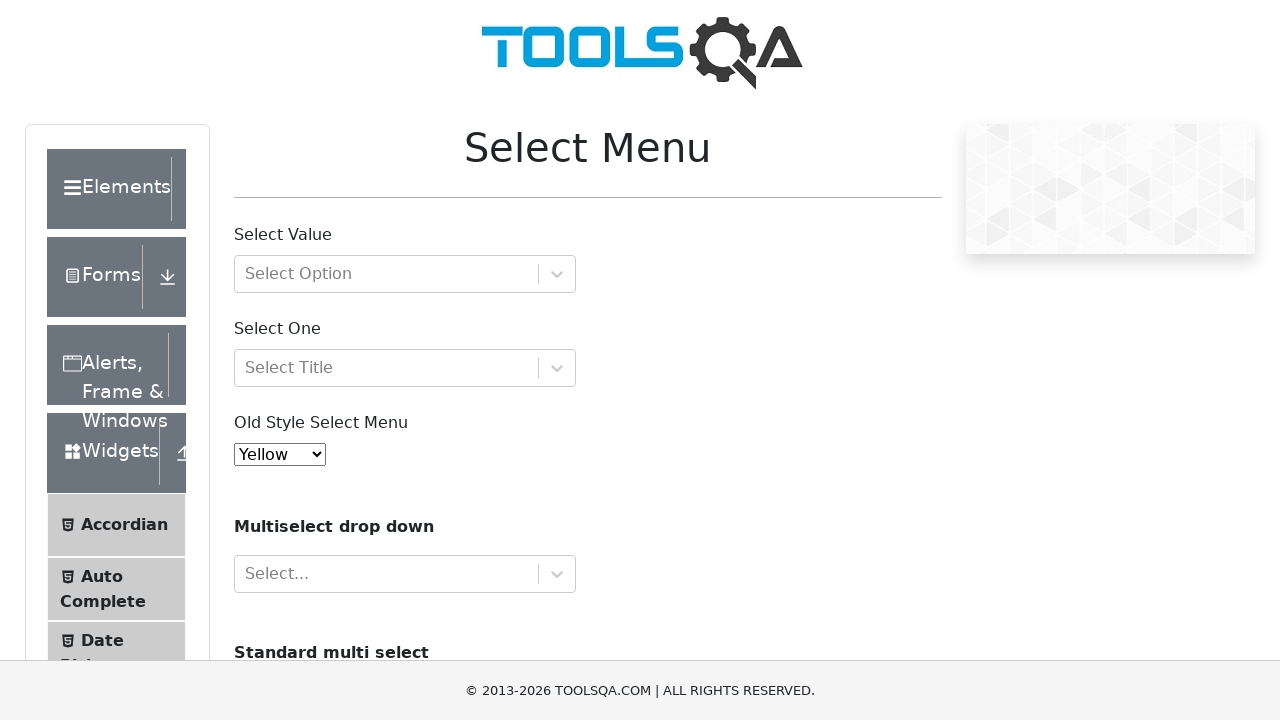

Typed 'Blue' into multi-select input field on #react-select-4-input
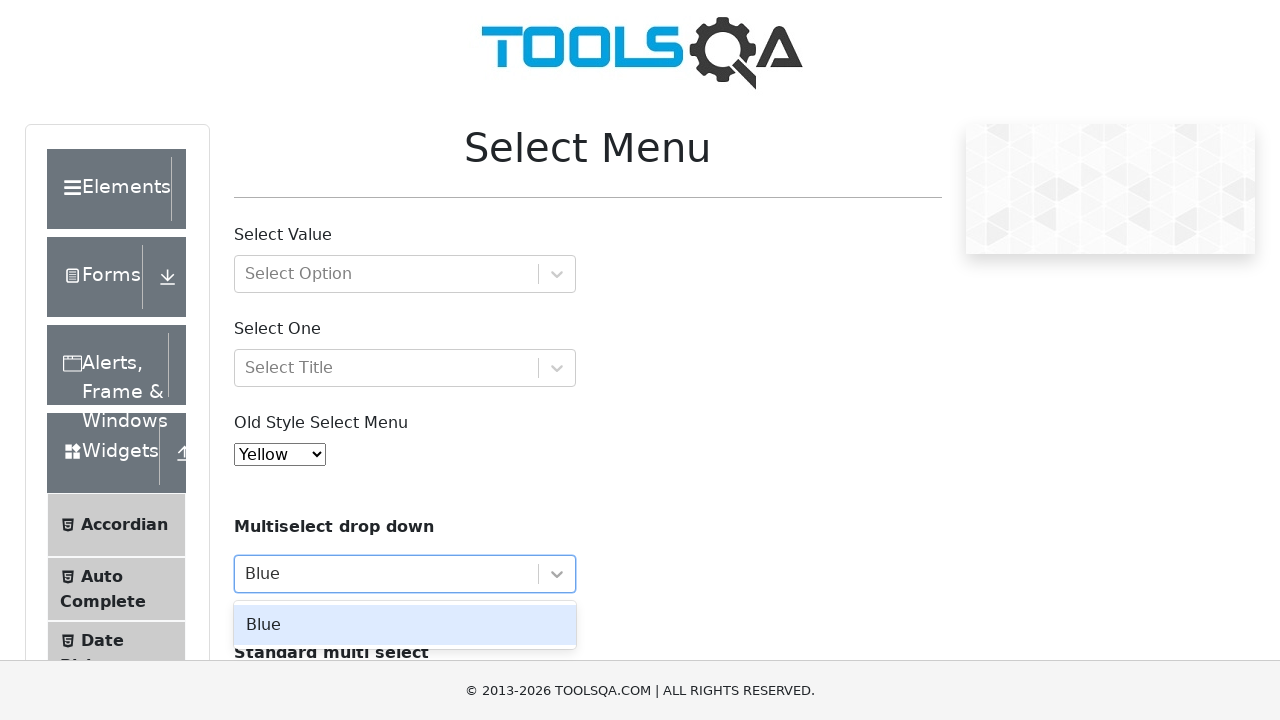

Pressed Enter to select 'Blue' from multi-select dropdown on #react-select-4-input
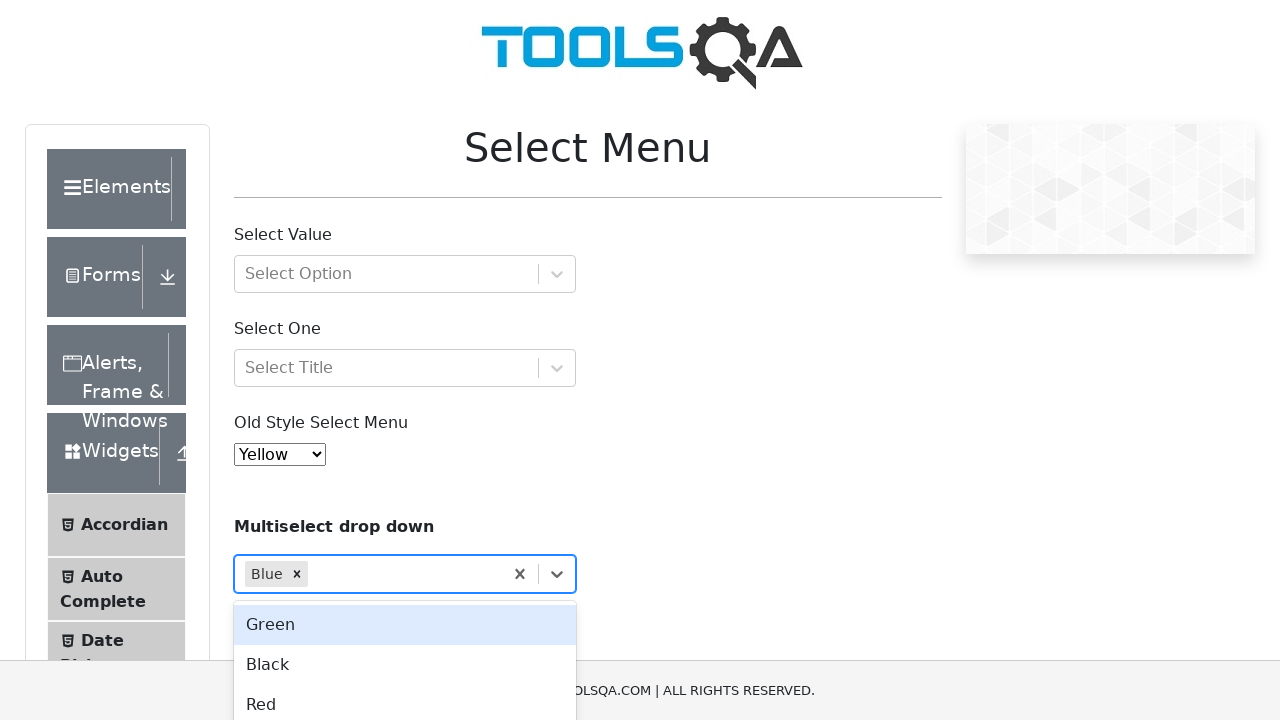

Typed 'Black' into multi-select input field on #react-select-4-input
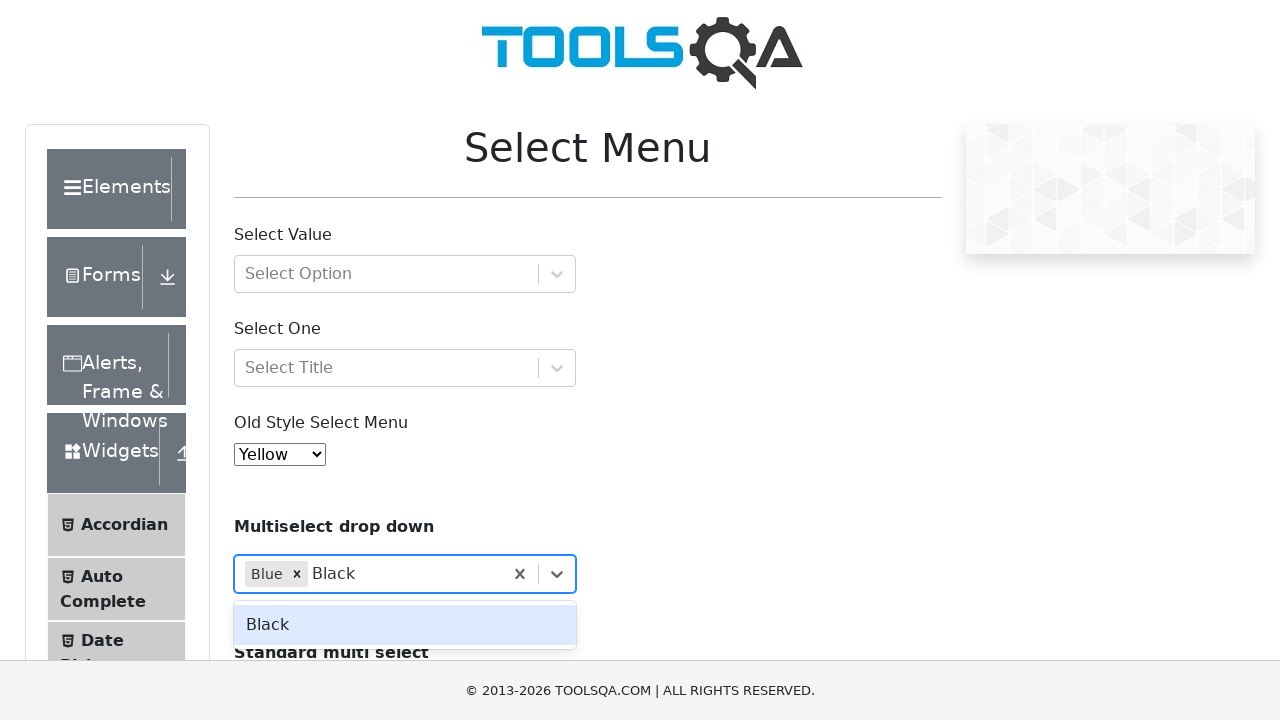

Pressed Enter to select 'Black' from multi-select dropdown on #react-select-4-input
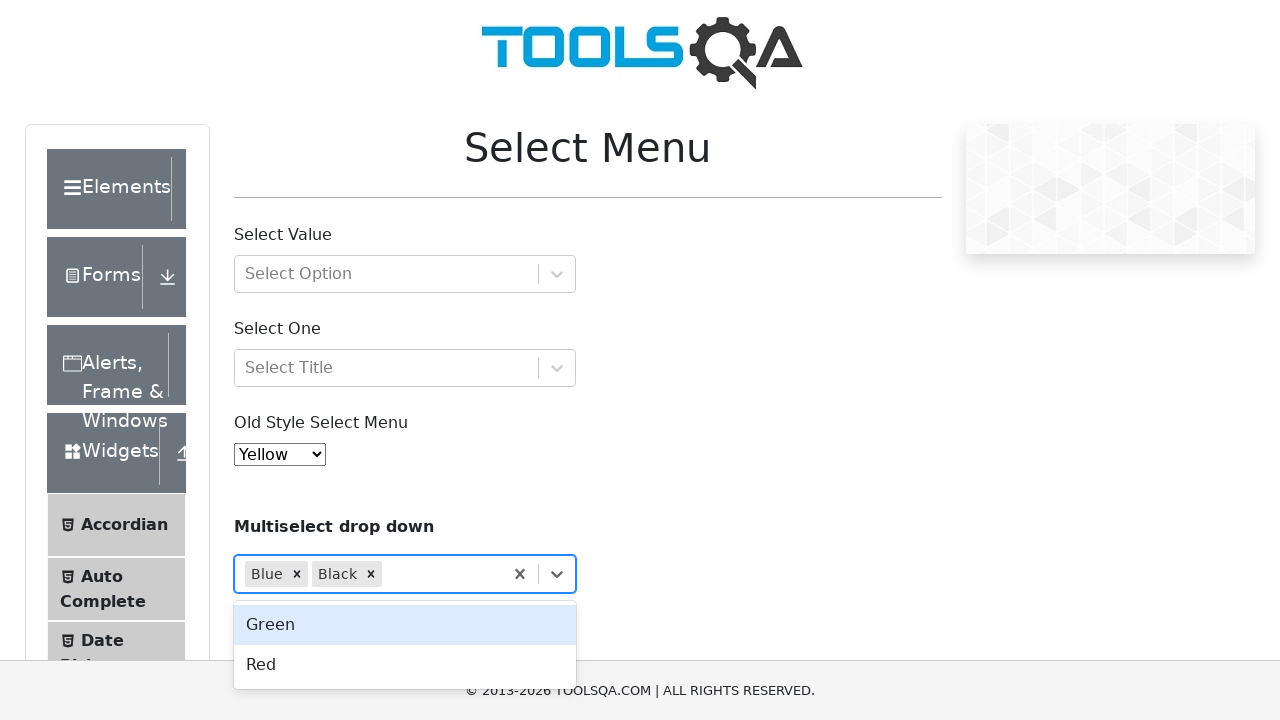

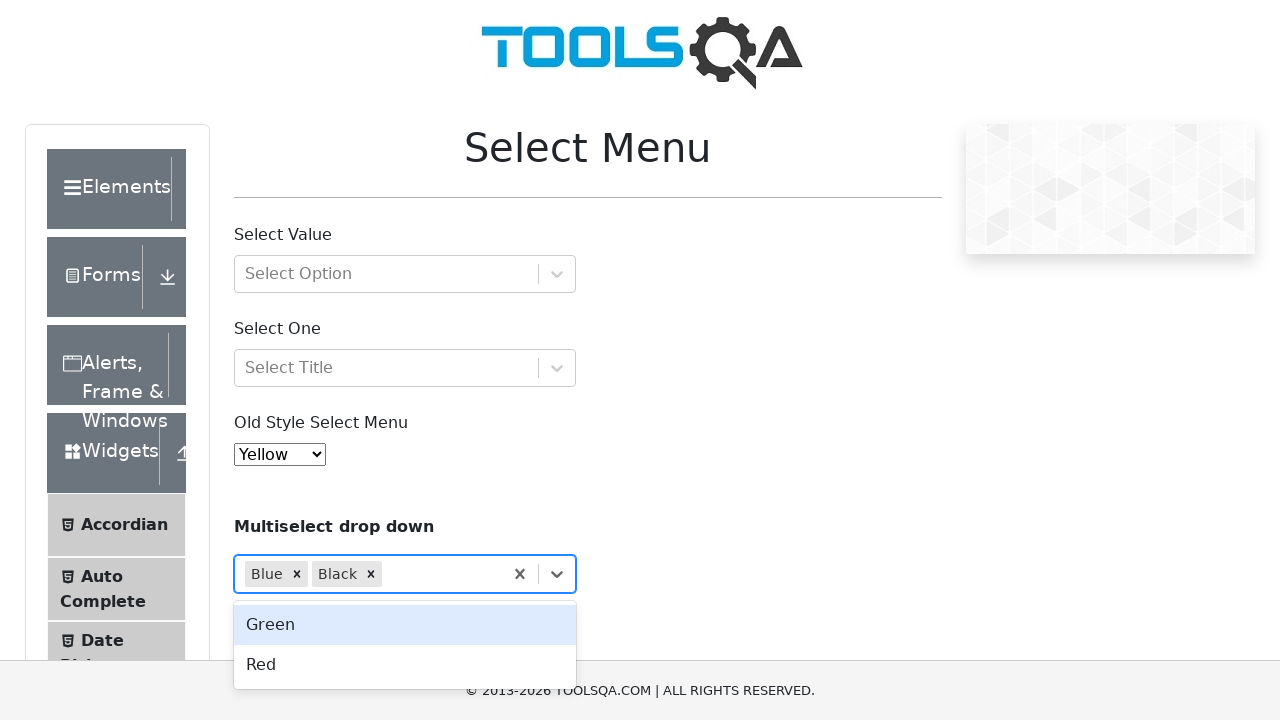